Tests JavaScript alert popup handling by clicking a button that triggers an alert and then accepting the alert dialog

Starting URL: https://demoqa.com/alerts

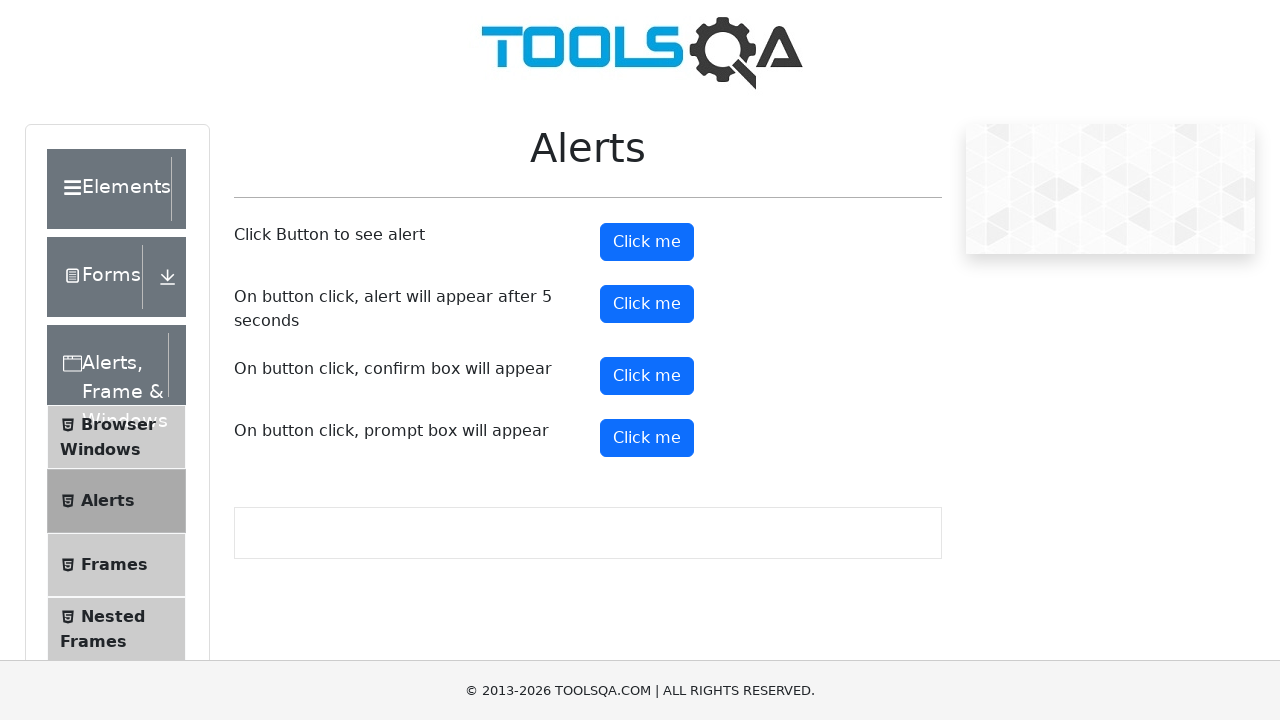

Clicked alert button to trigger JavaScript alert popup at (647, 242) on button#alertButton
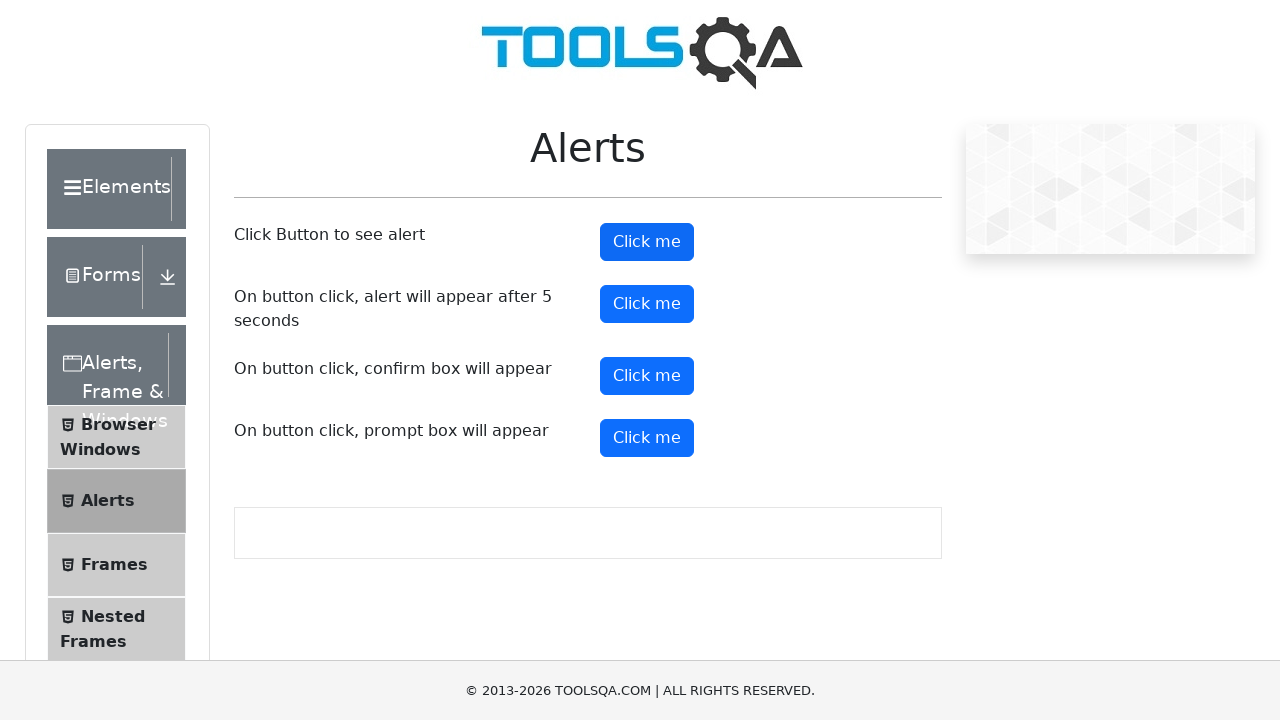

Set up dialog handler to accept alert
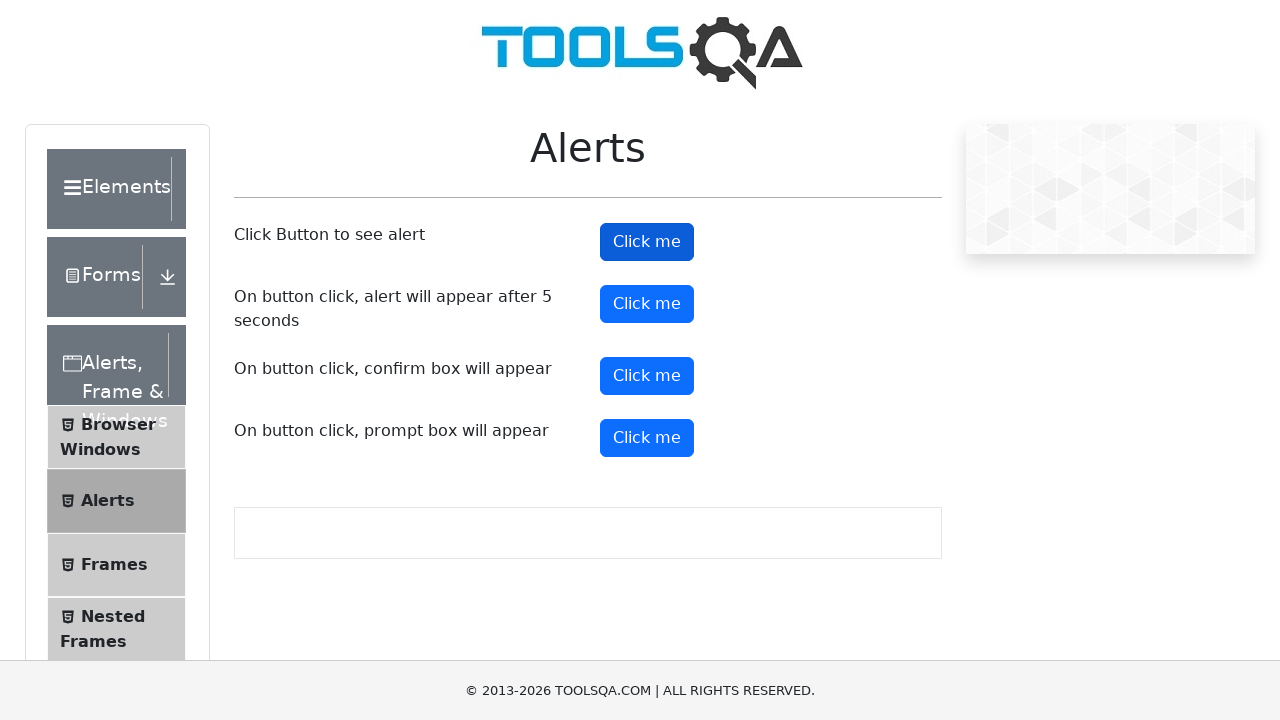

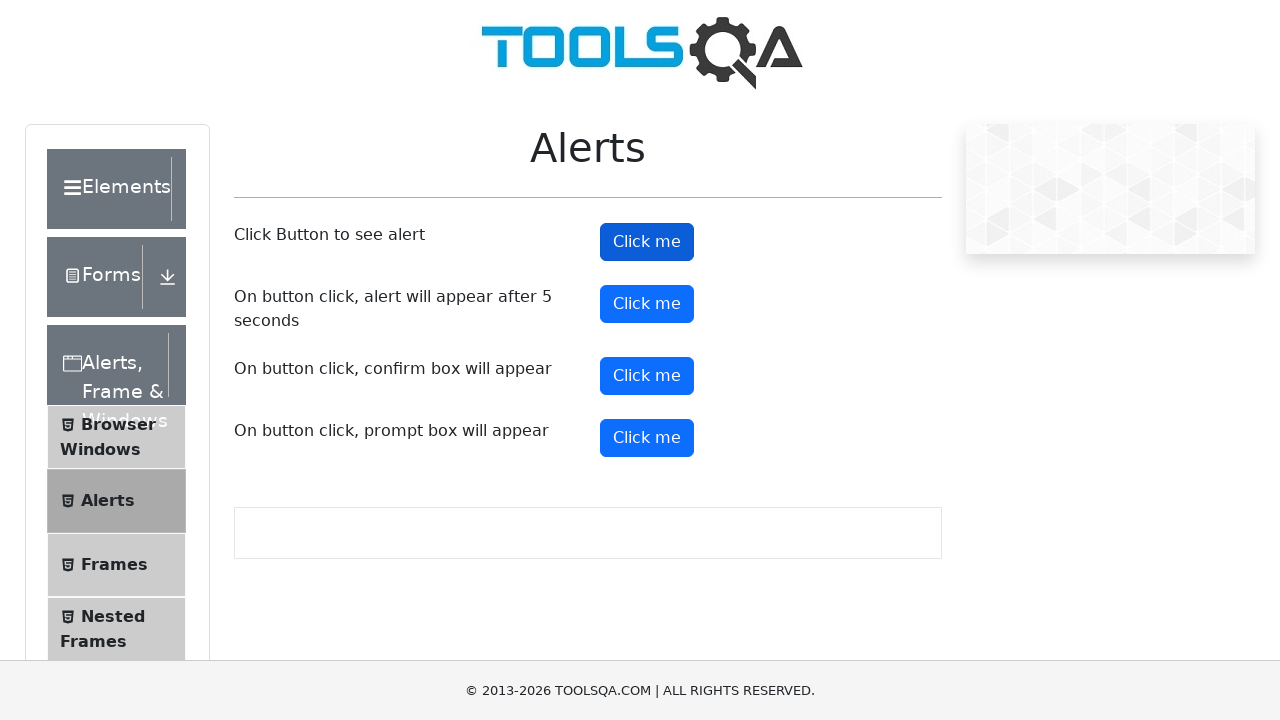